Tests clicking on a disabled download link using JavaScript execution to bypass the disabled state

Starting URL: https://www.oracle.com/in/java/technologies/javase/javase8u211-later-archive-downloads.html

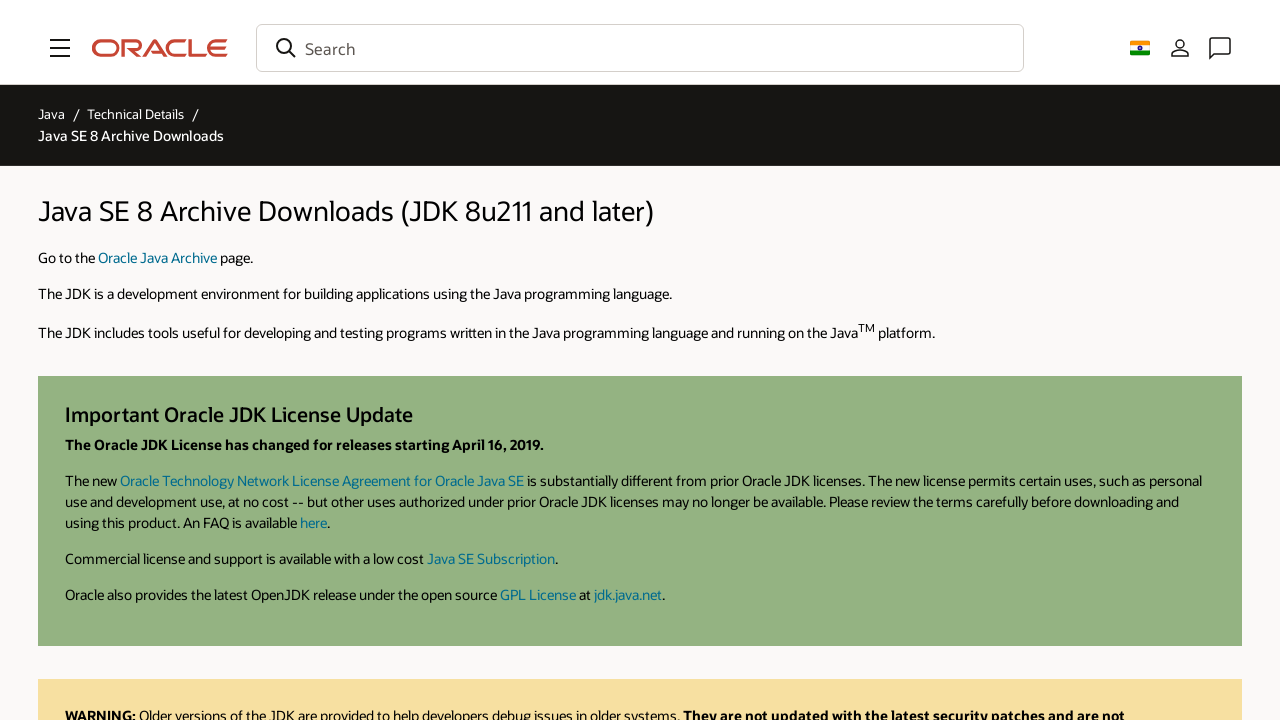

Clicked on jdk-8u341-linux-aarch64.rpm link to expand download option at (984, 360) on text=jdk-8u341-linux-aarch64.rpm
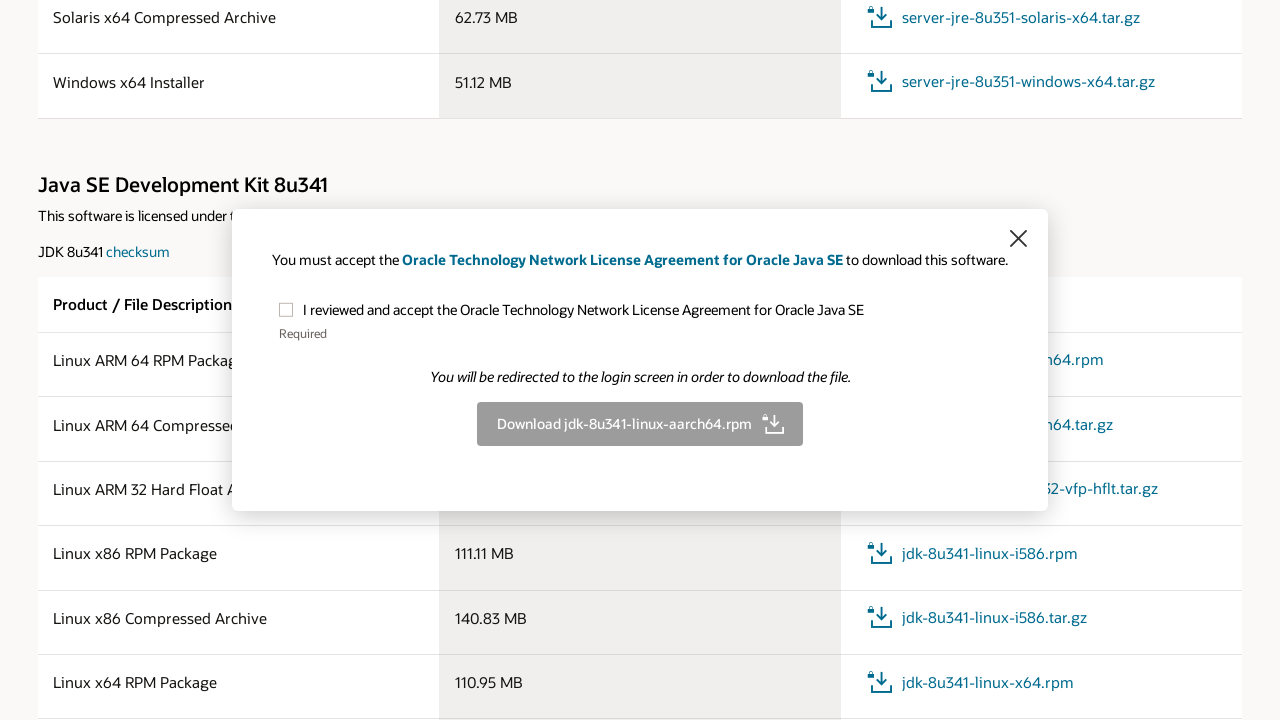

Download link appeared after expanding
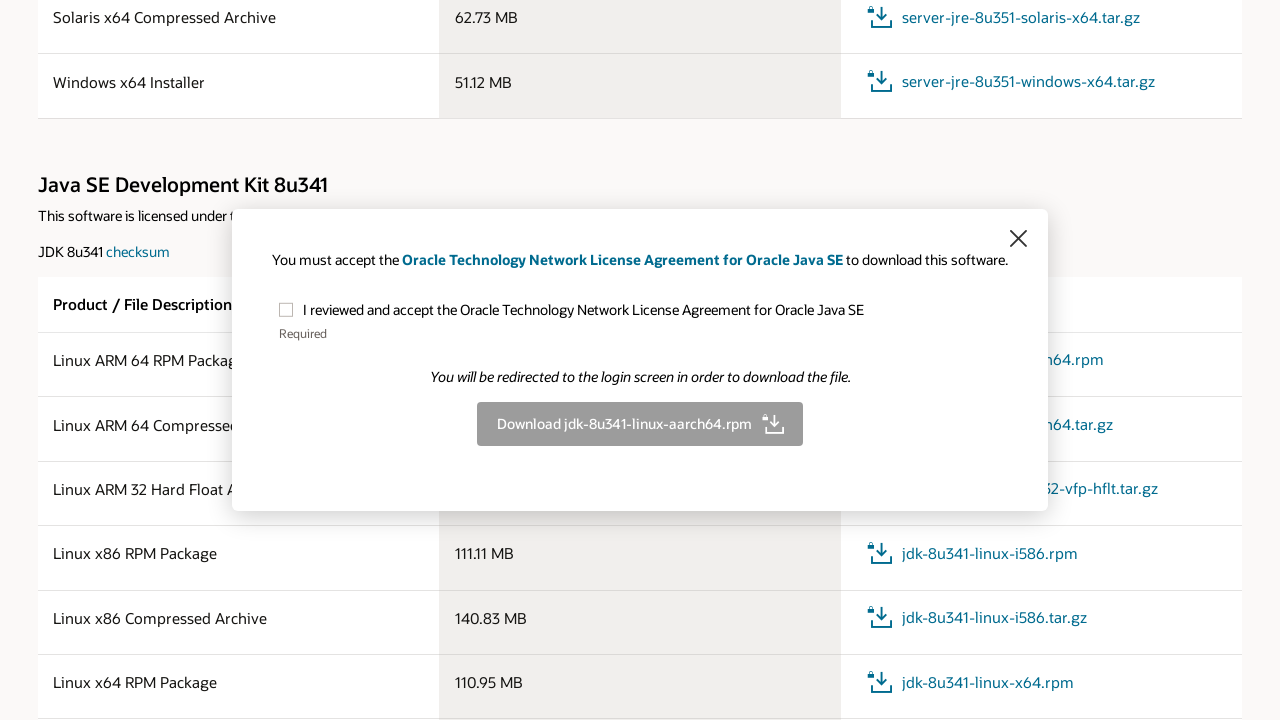

Located the disabled download link element
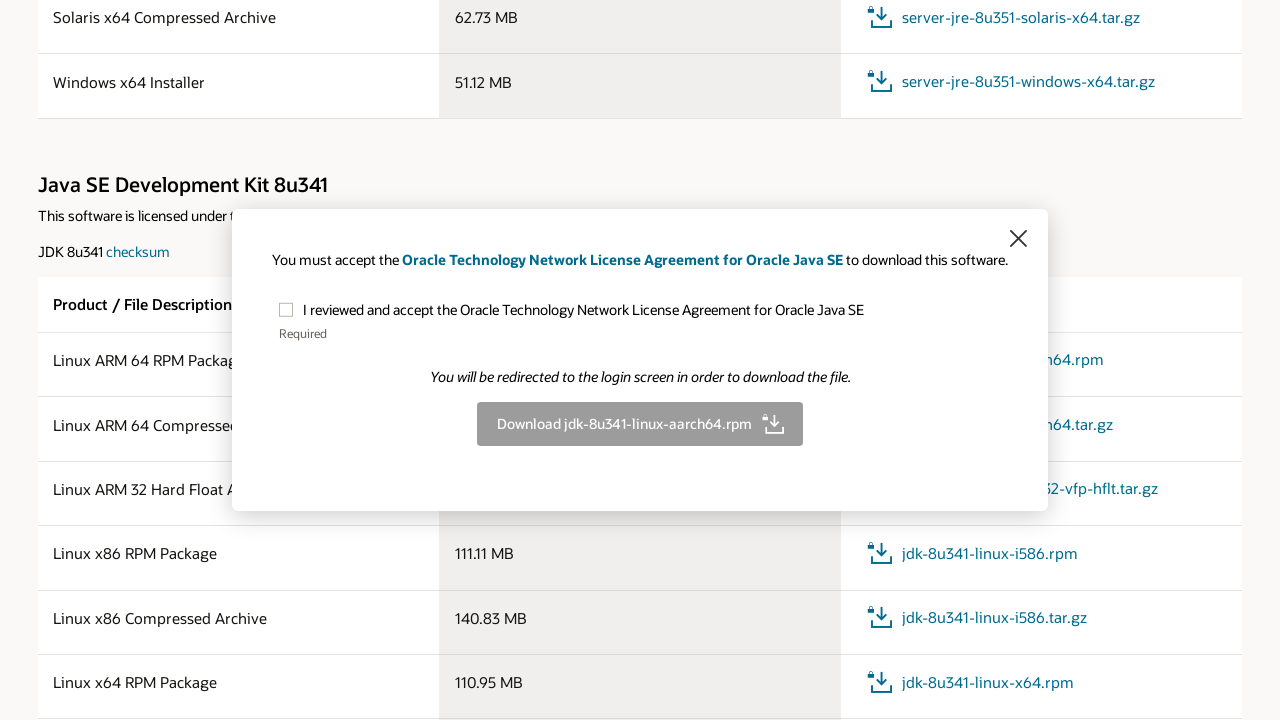

Executed JavaScript to bypass disabled state and click download link
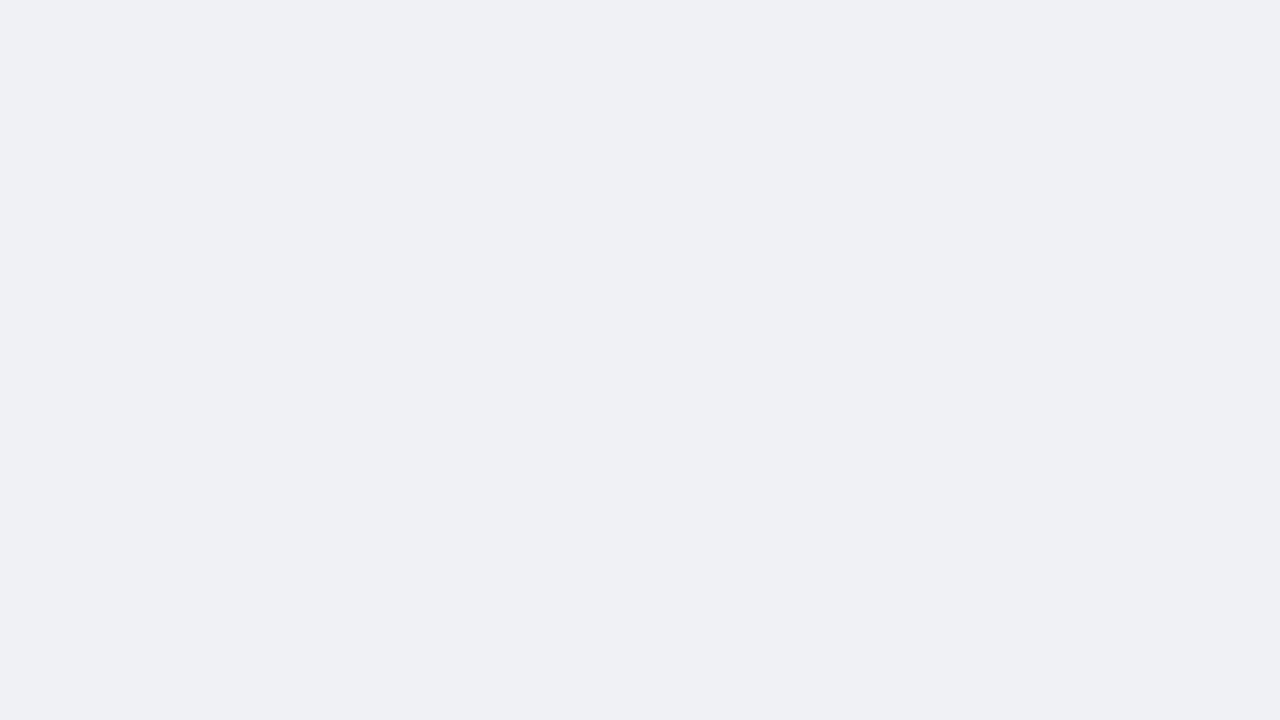

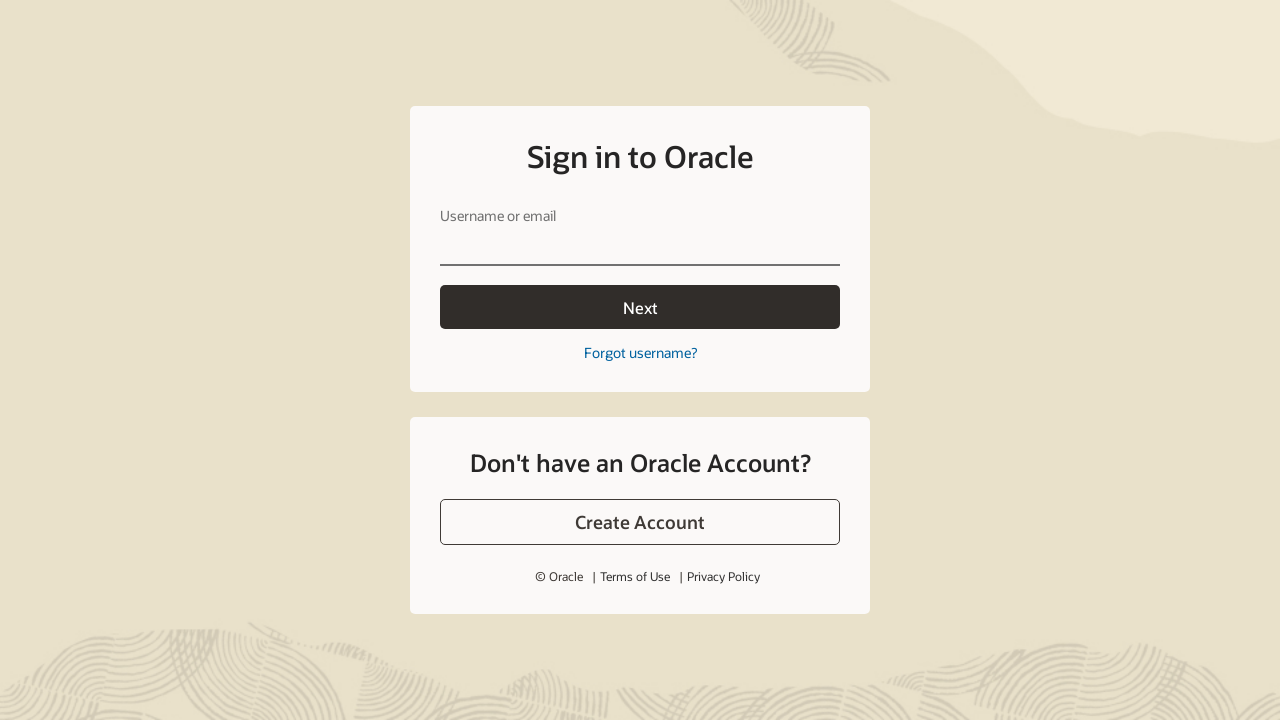